Opens Spotify homepage and waits for it to load, verifying the page is accessible

Starting URL: https://spotify.com

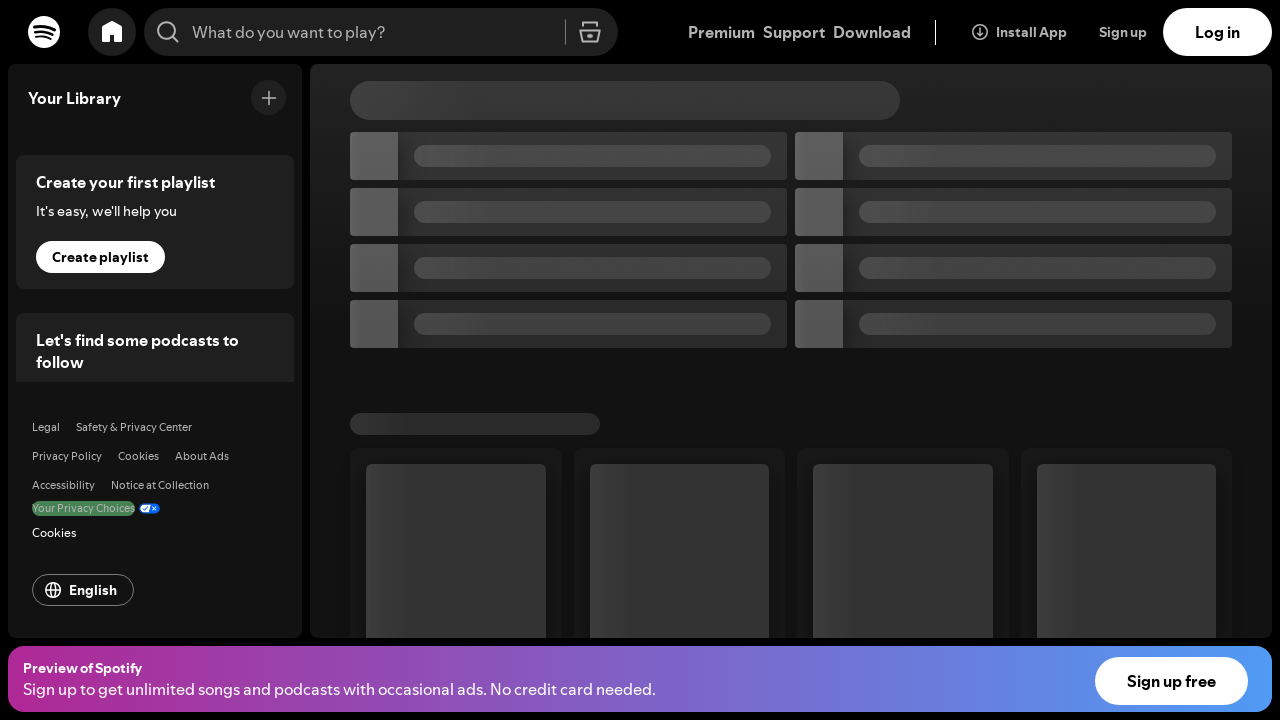

Set viewport size to 1920x1080
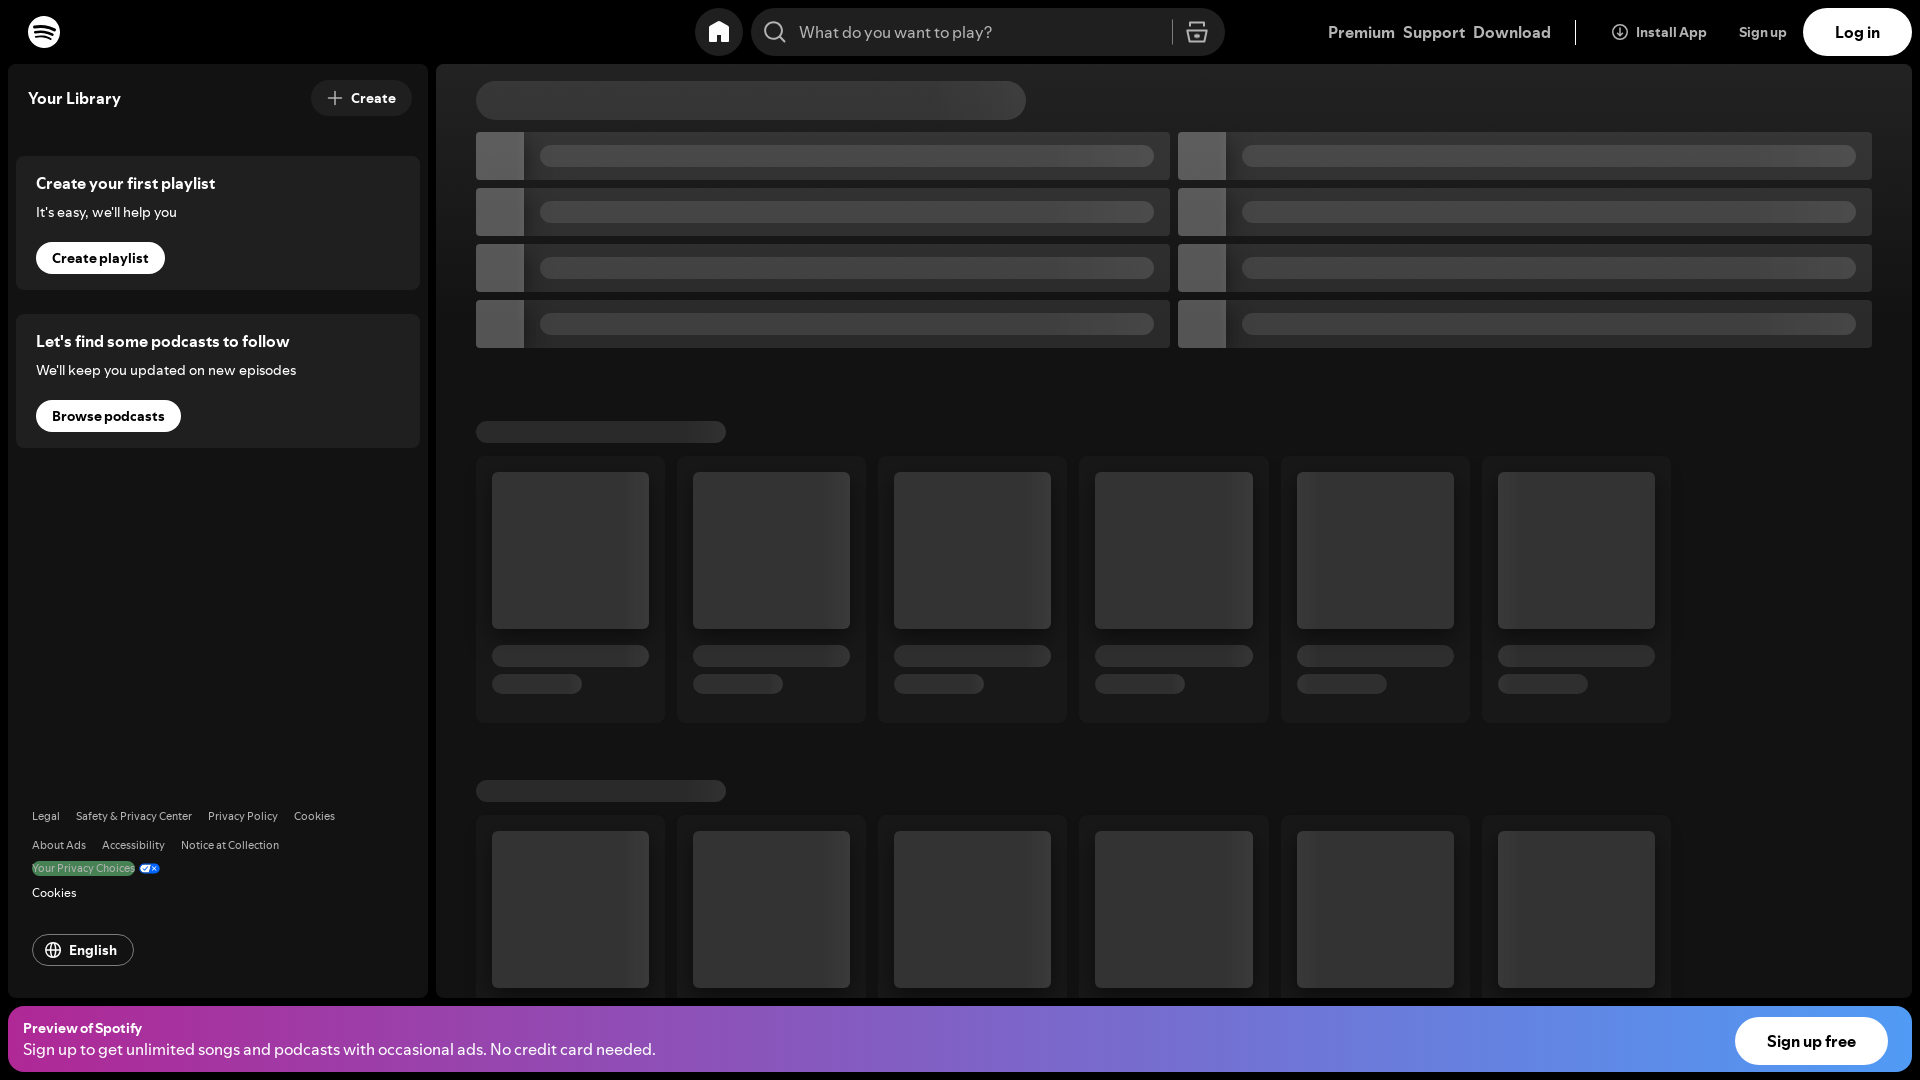

Waited for page DOM to fully load
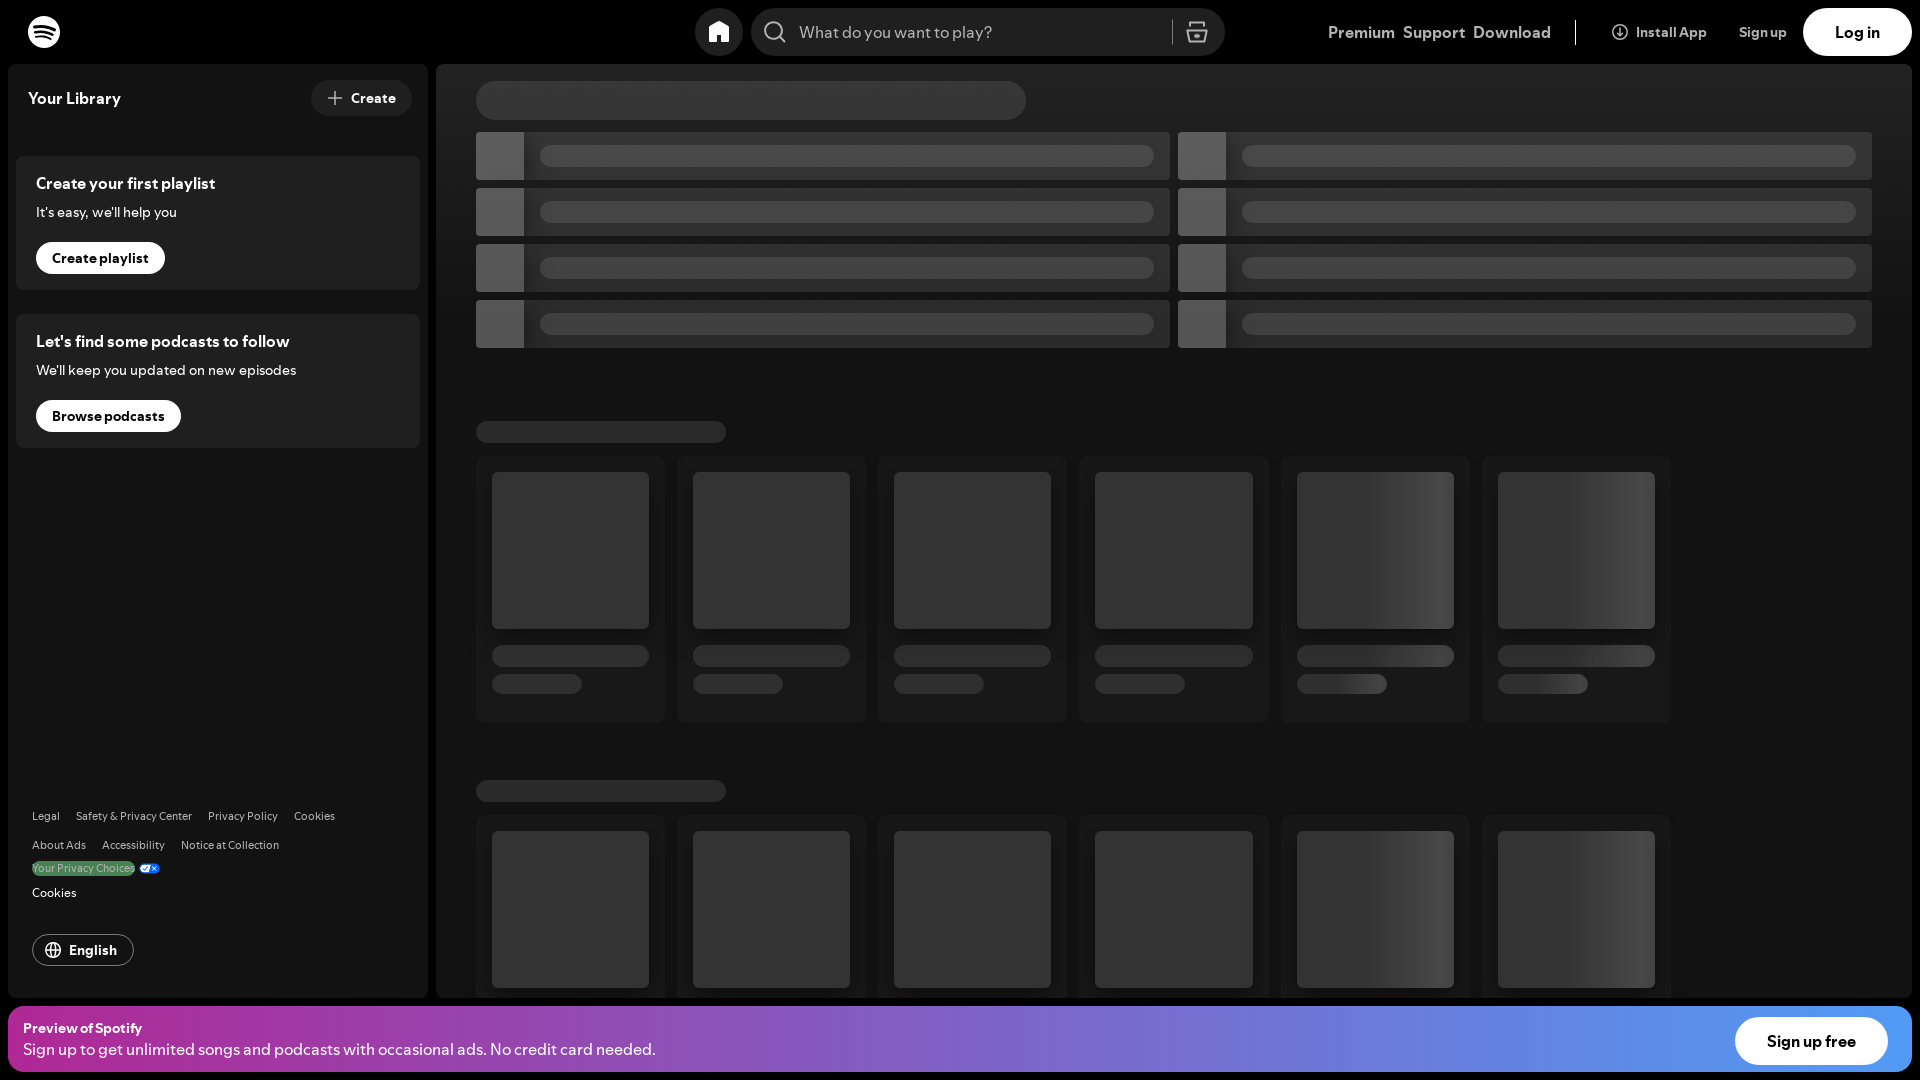

Verified body element is visible, Spotify homepage loaded successfully
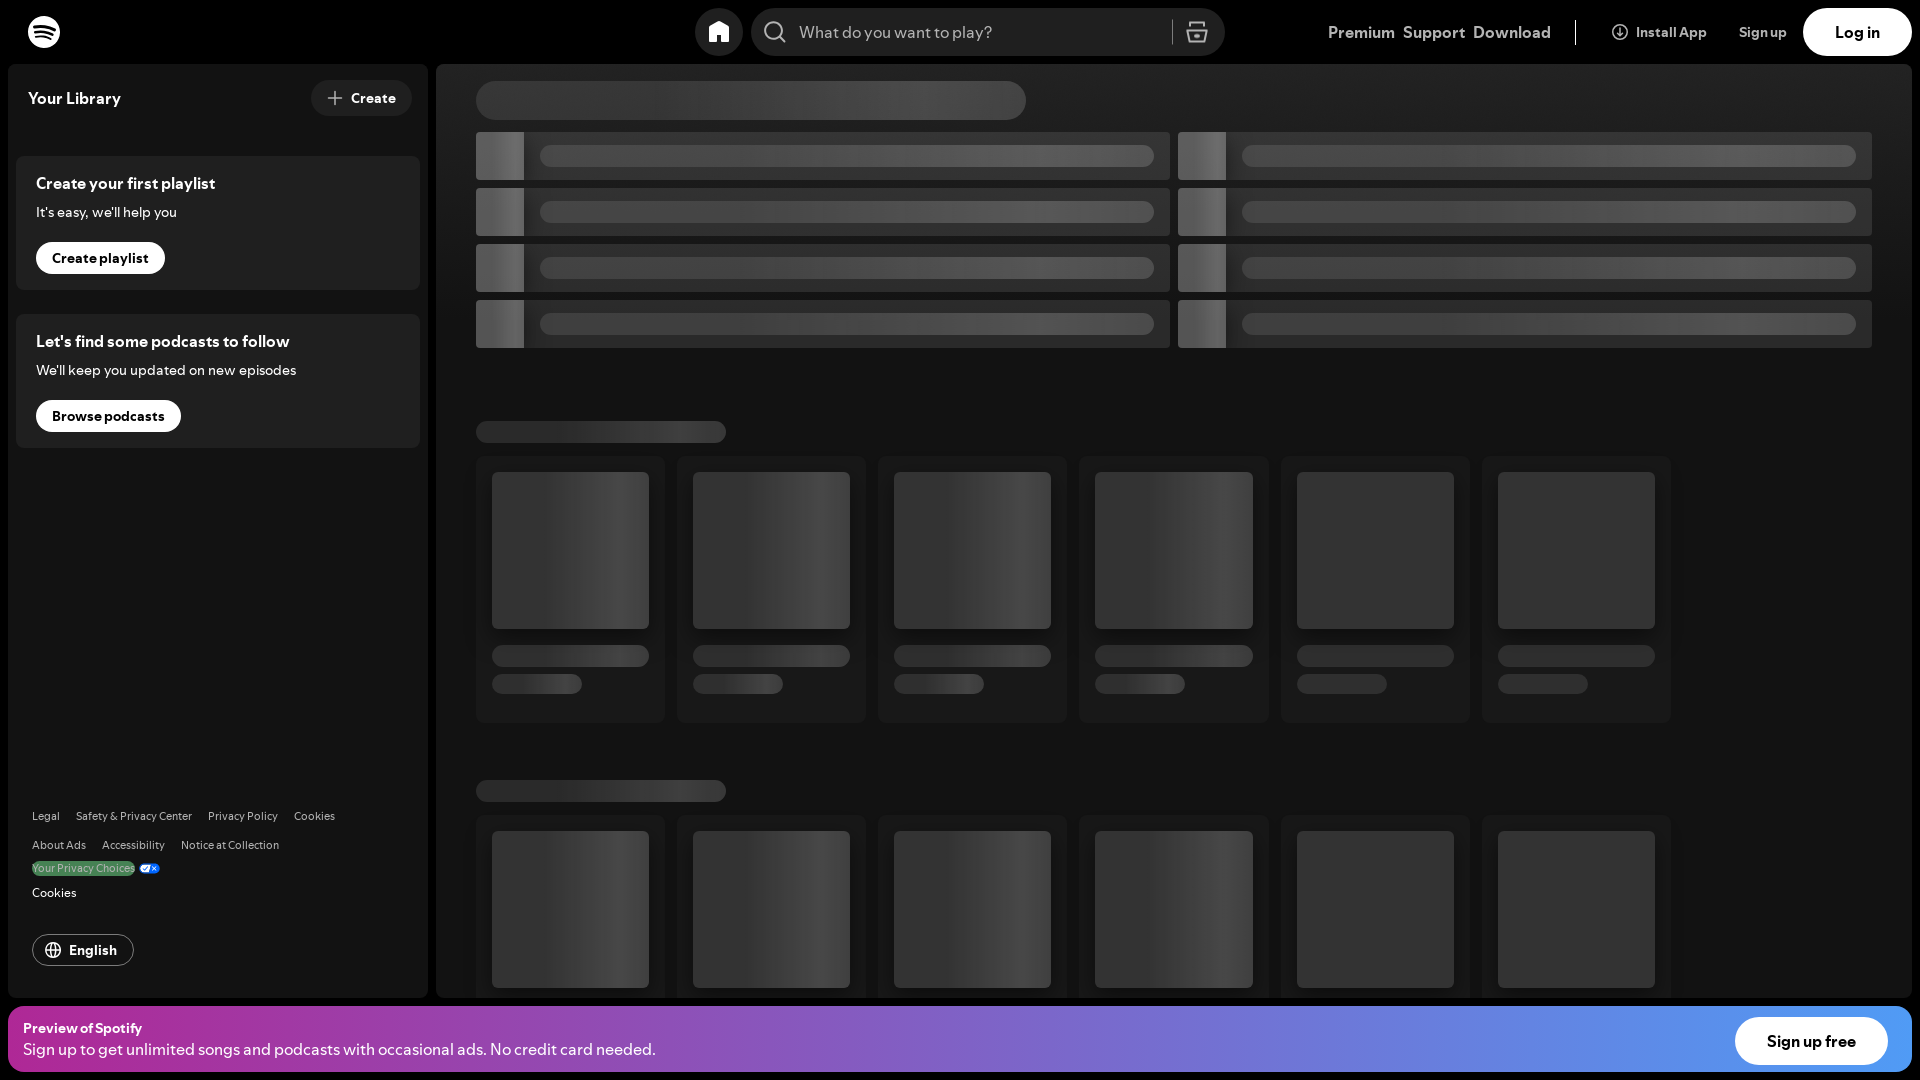

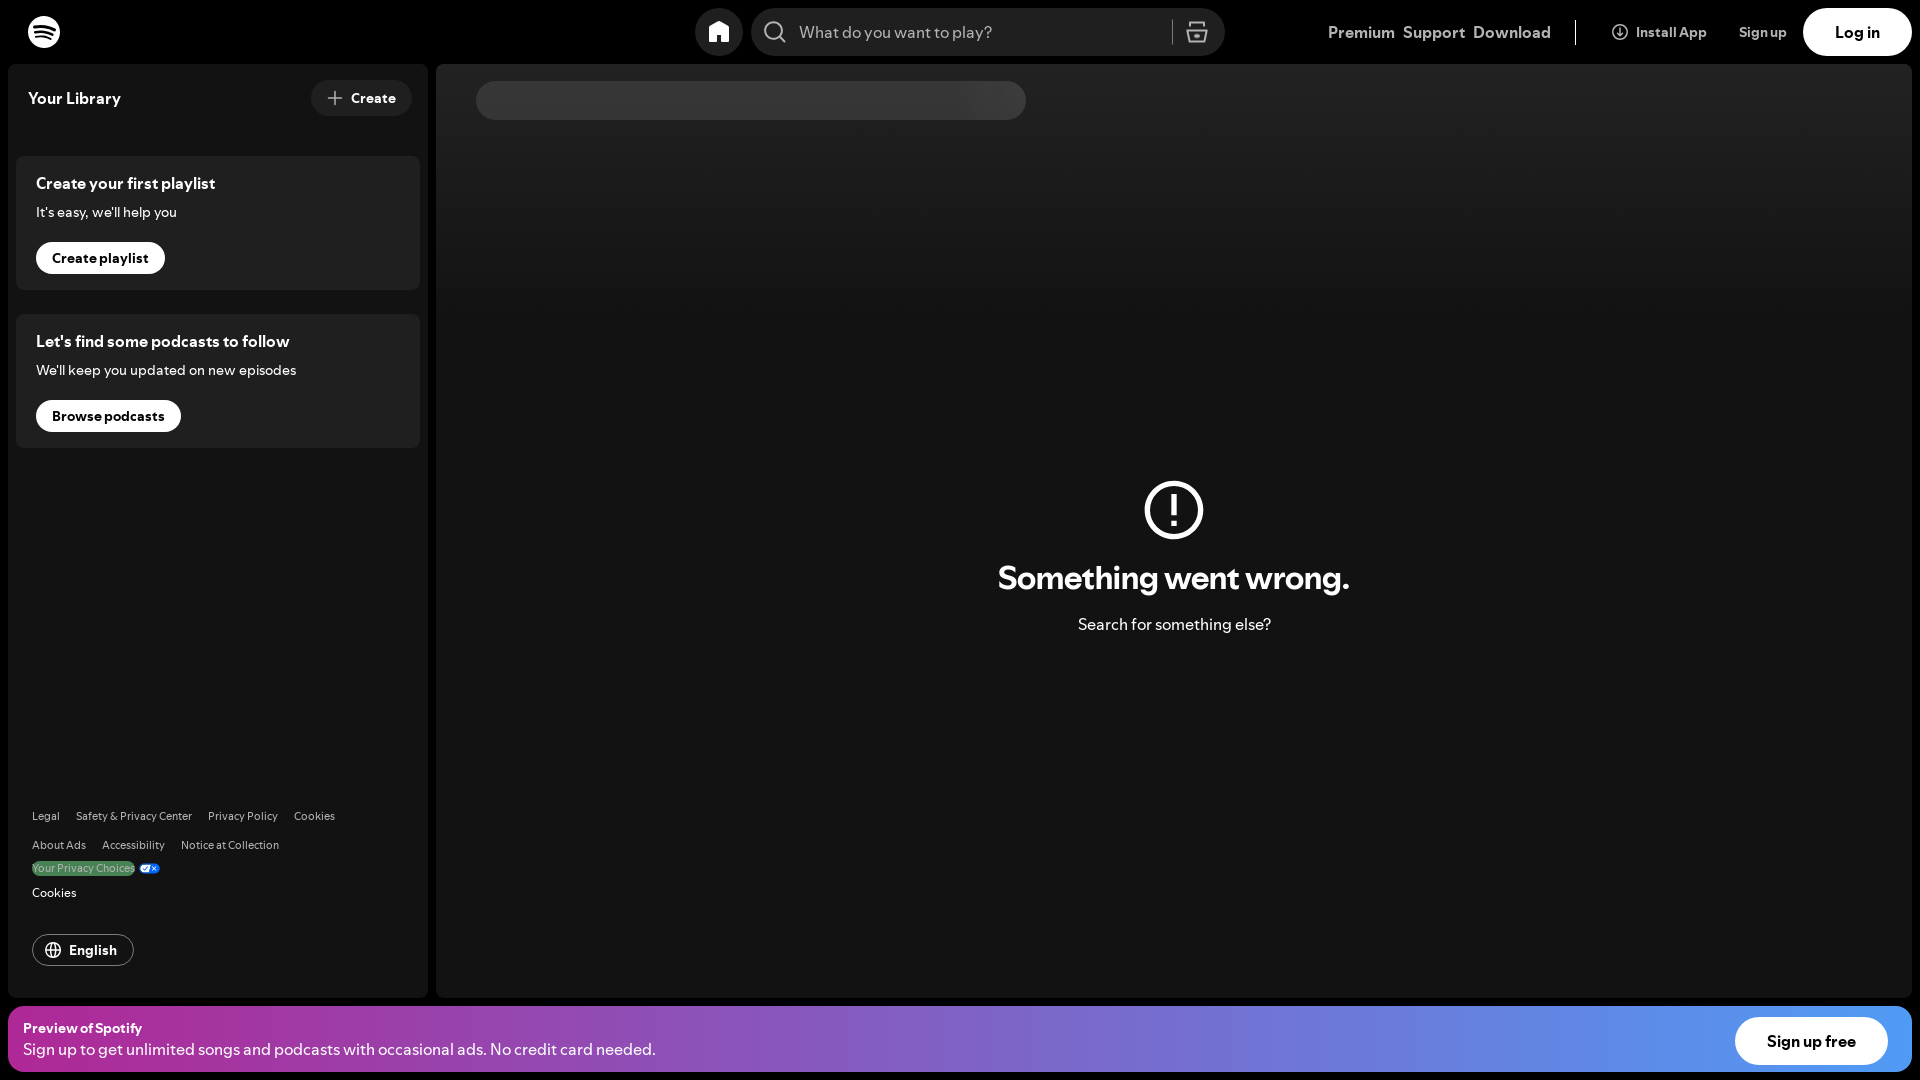